Navigates to Lulu and Georgia website and verifies the page title

Starting URL: https://luluandgeorgia.com

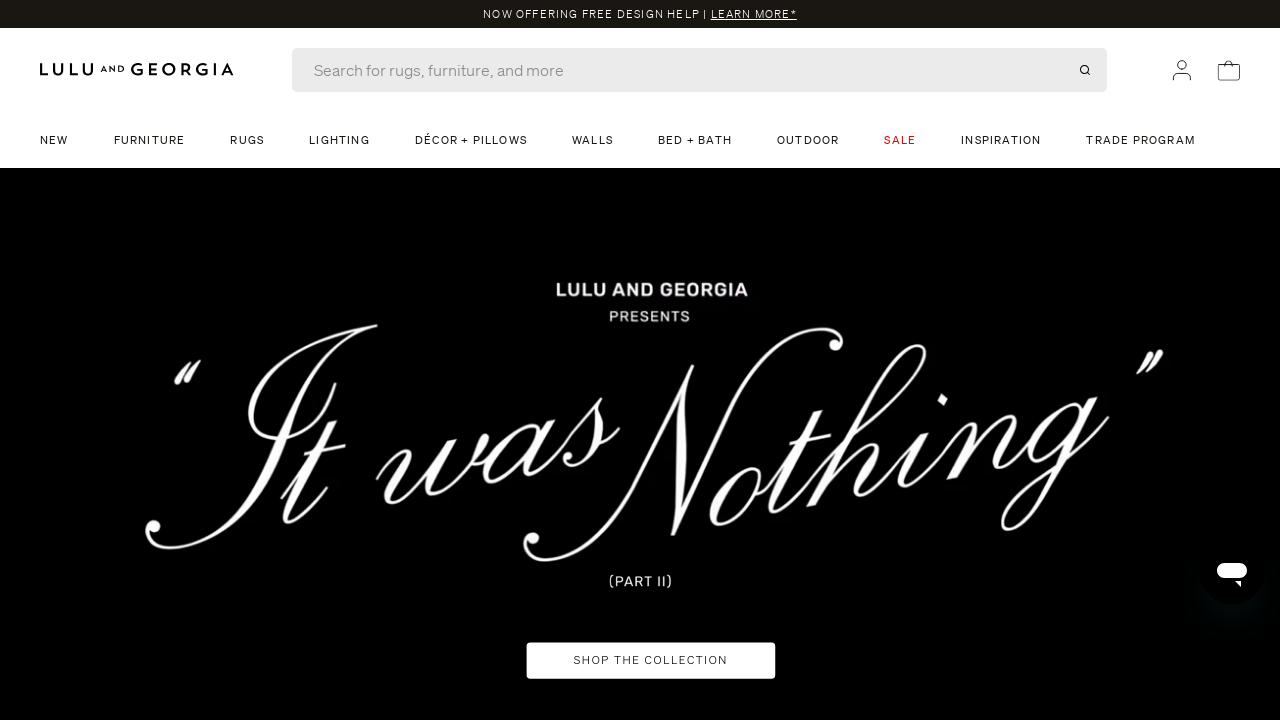

Navigated to https://luluandgeorgia.com
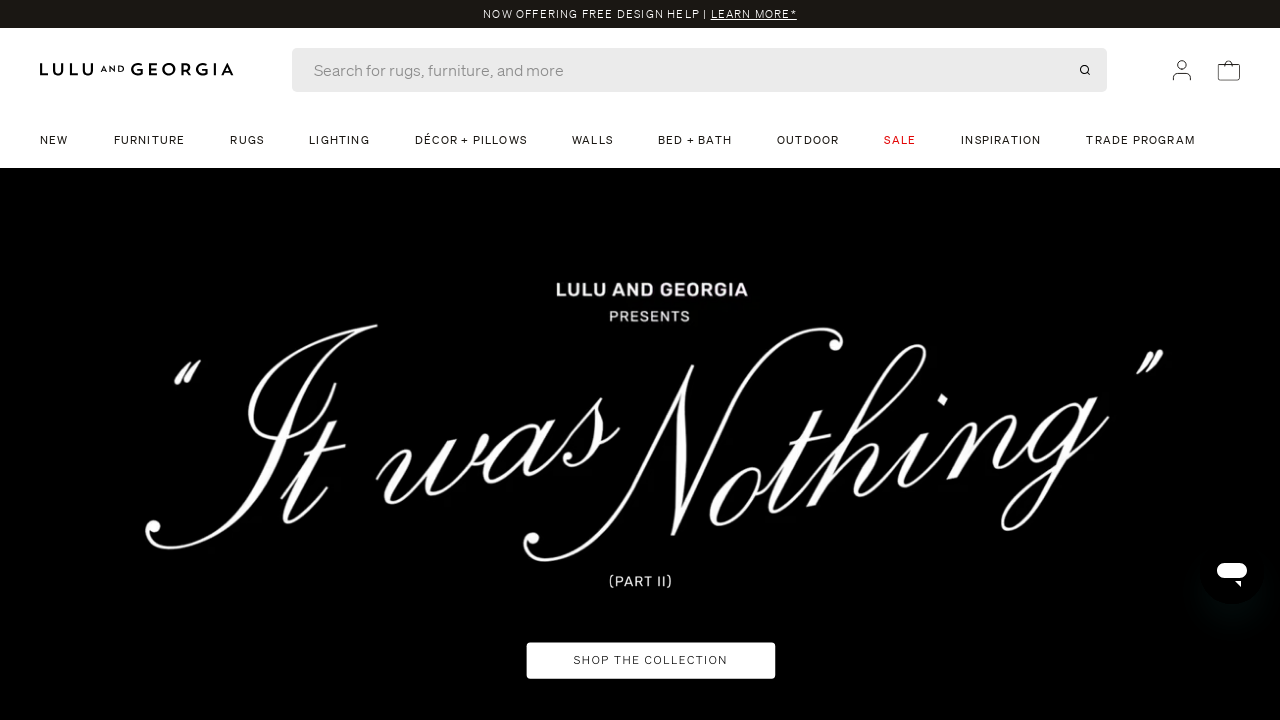

Retrieved page title: luluandgeorgia
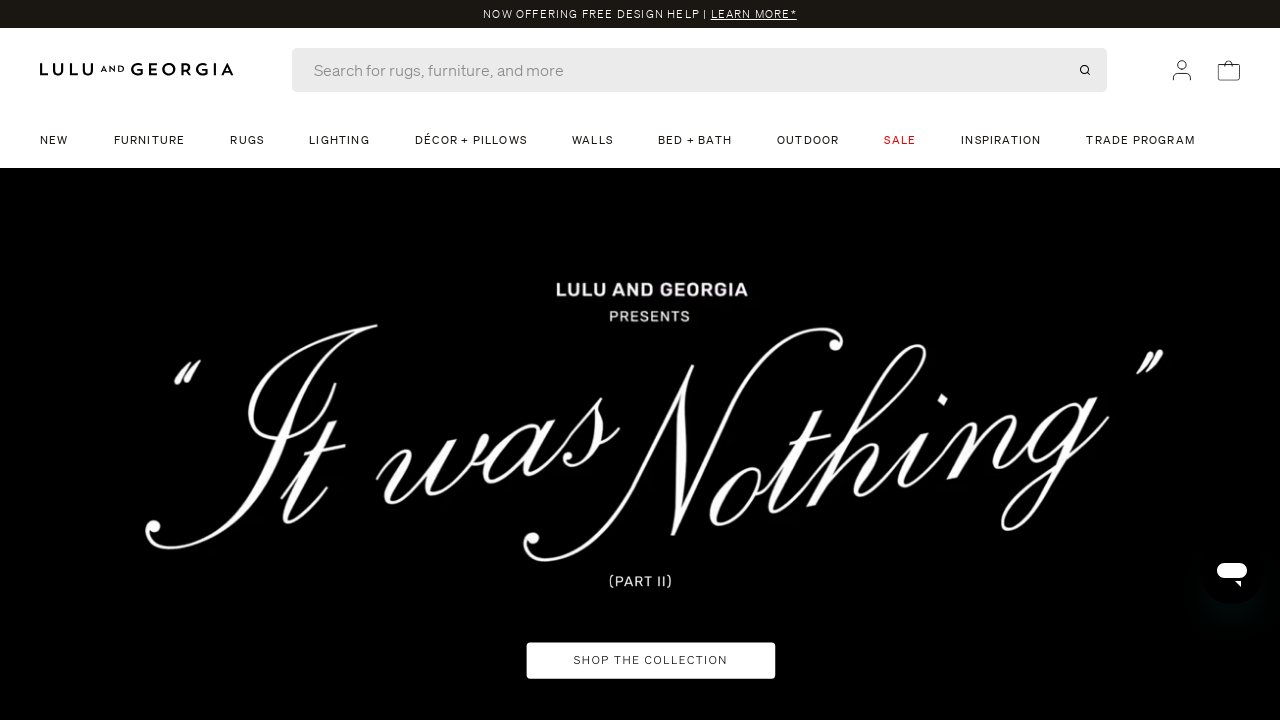

Page title verification passed - title matches Lulu and Georgia website
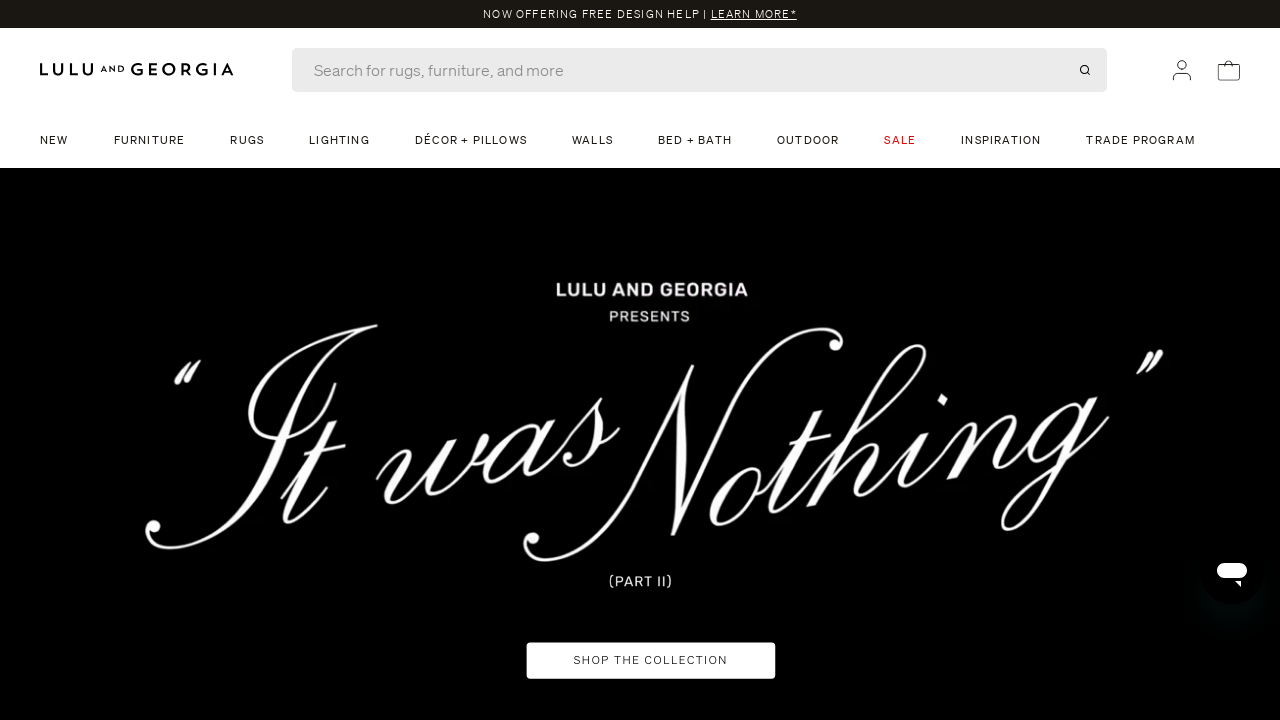

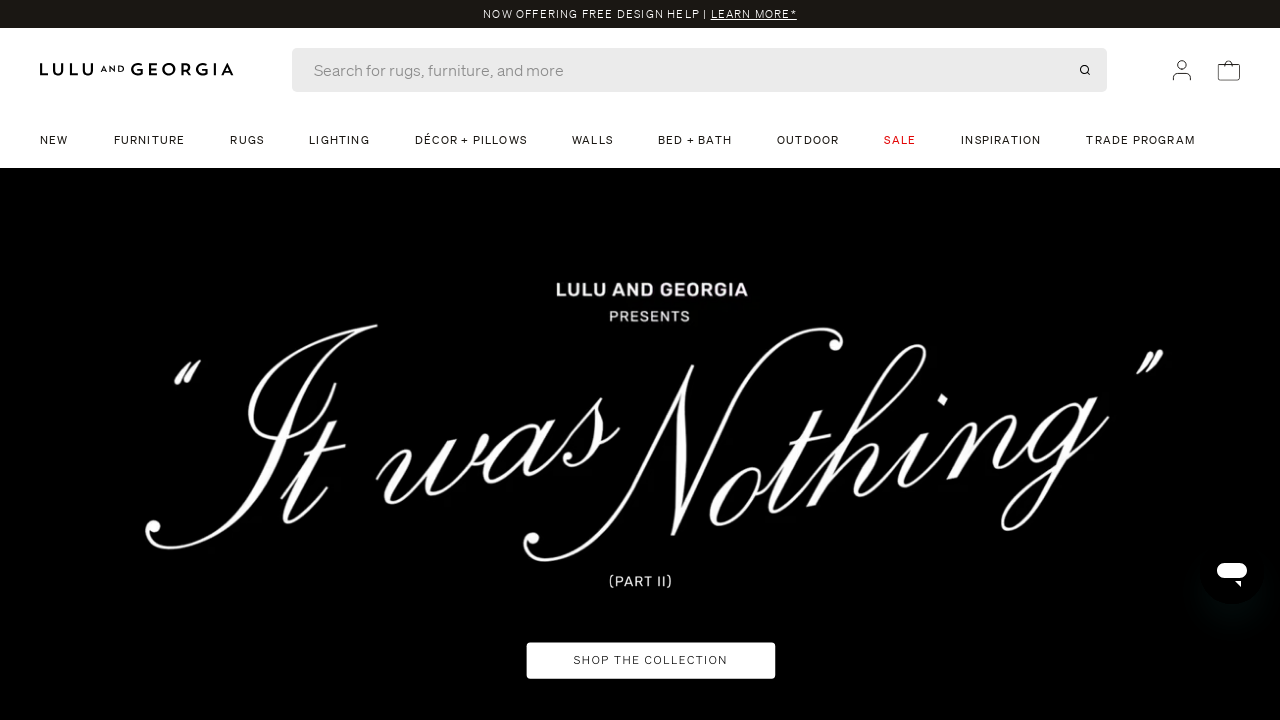